Tests finding elements by name attribute on a hotel booking page, fills in the hotel location and email fields, then submits the search form.

Starting URL: https://hotel-testlab.coderslab.pl/en/

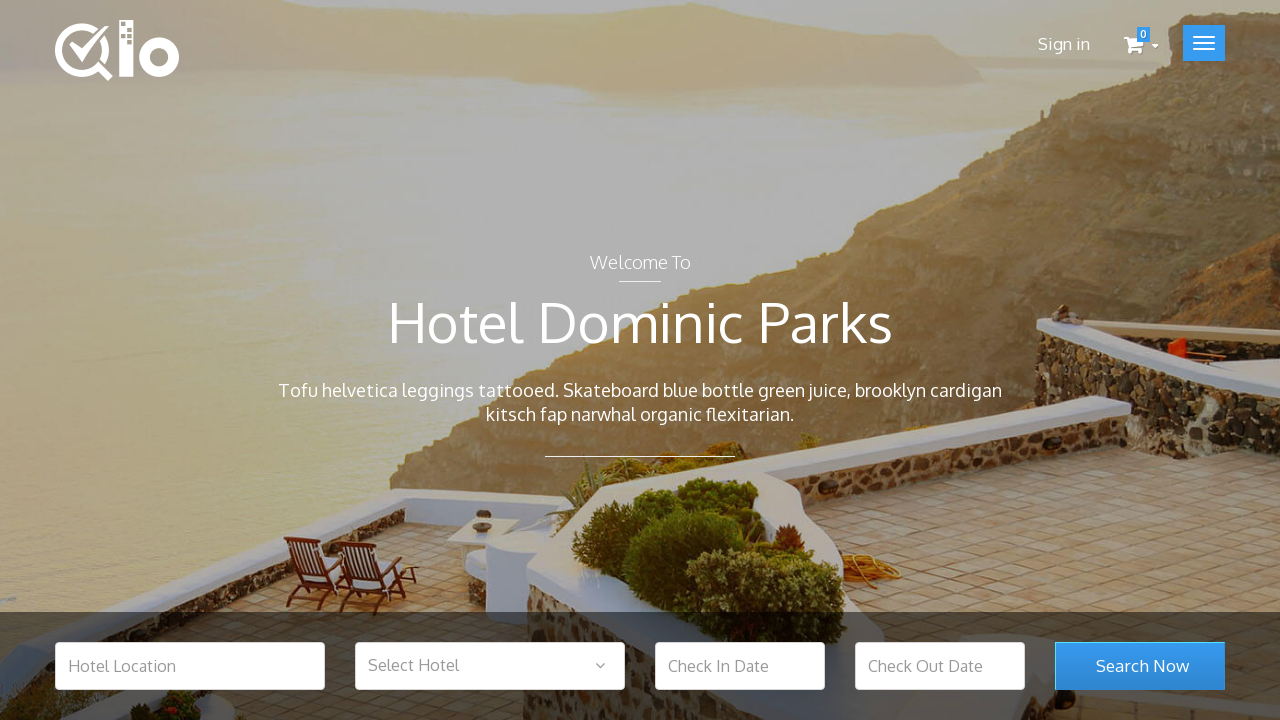

Filled hotel location field with 'Warsaw' on input[name='hotel_location']
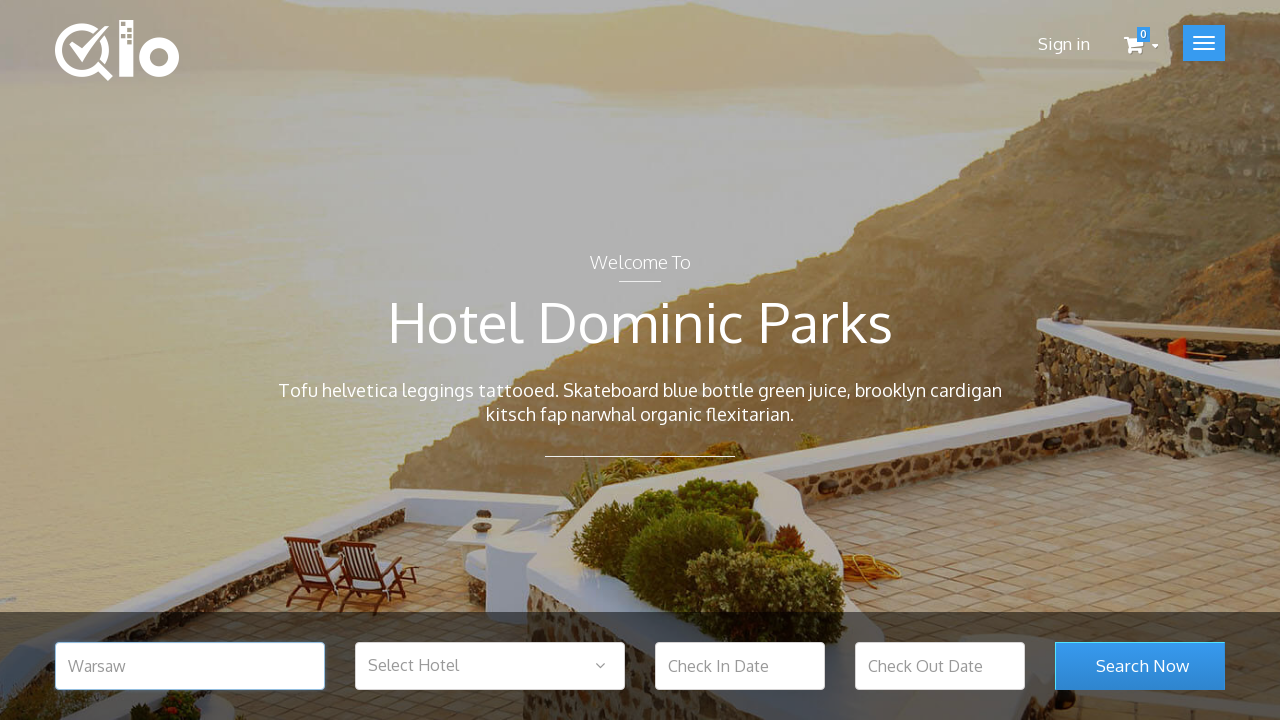

Filled email field with 'test@test.com' on input[name='email']
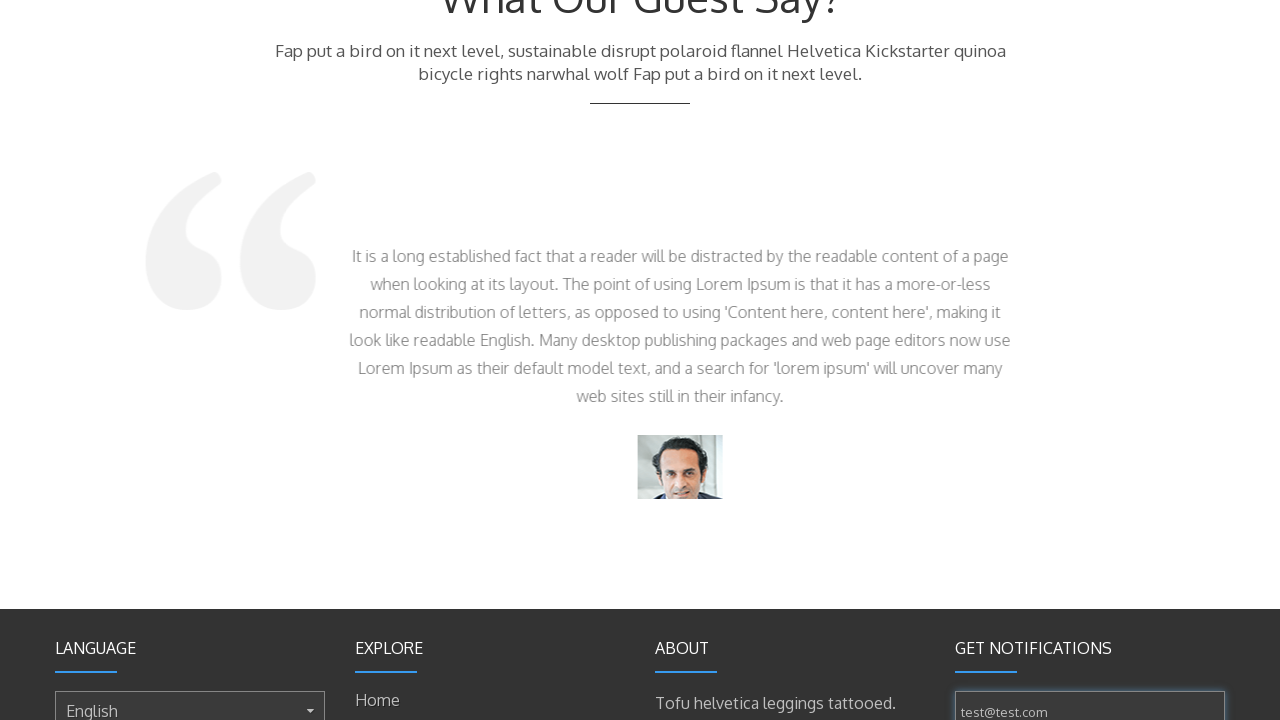

Clicked search room submit button at (1140, 361) on button[name='search_room_submit']
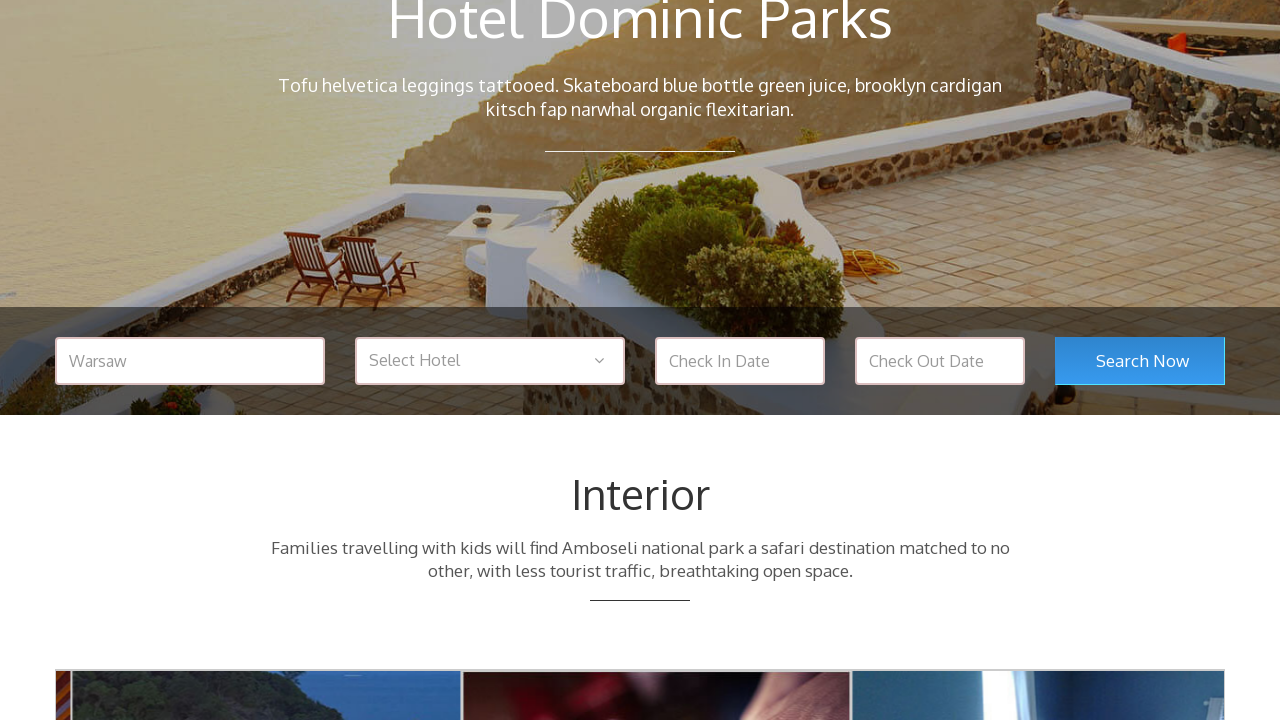

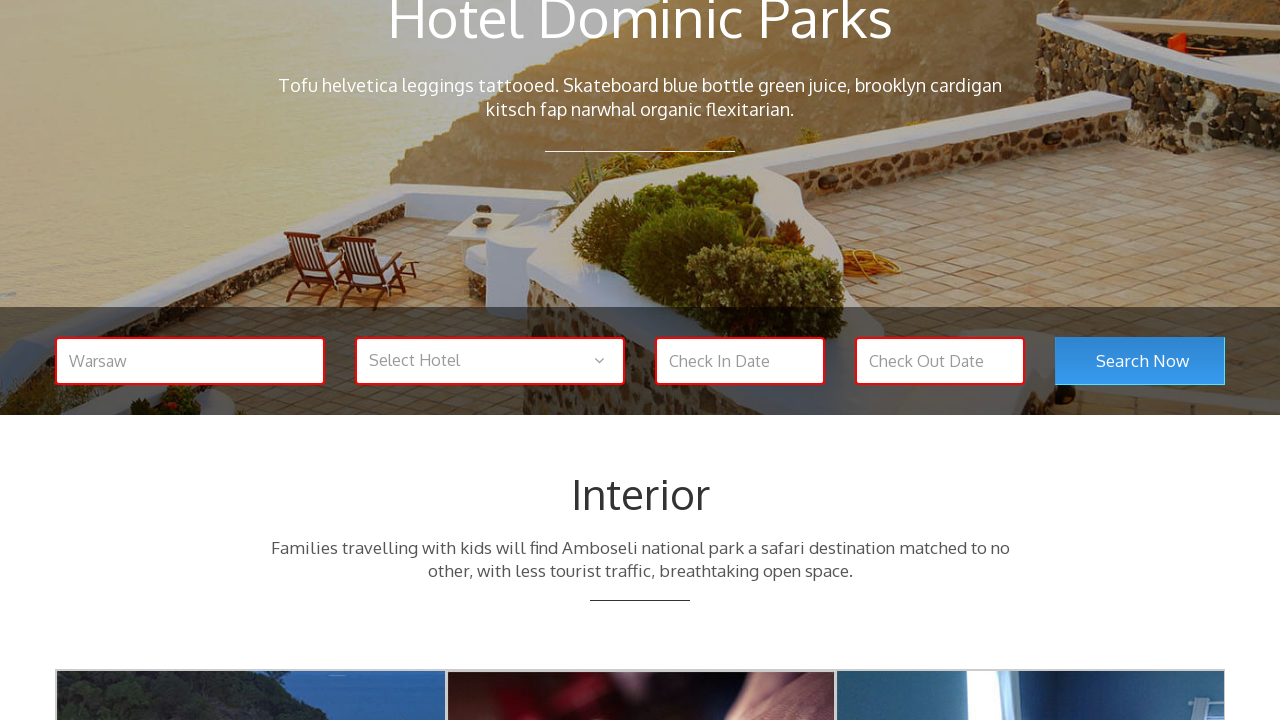